Tests opting out of A/B tests by forging an Optimizely opt-out cookie on the target page, refreshing, and verifying the page shows "No A/B Test" heading.

Starting URL: http://the-internet.herokuapp.com/abtest

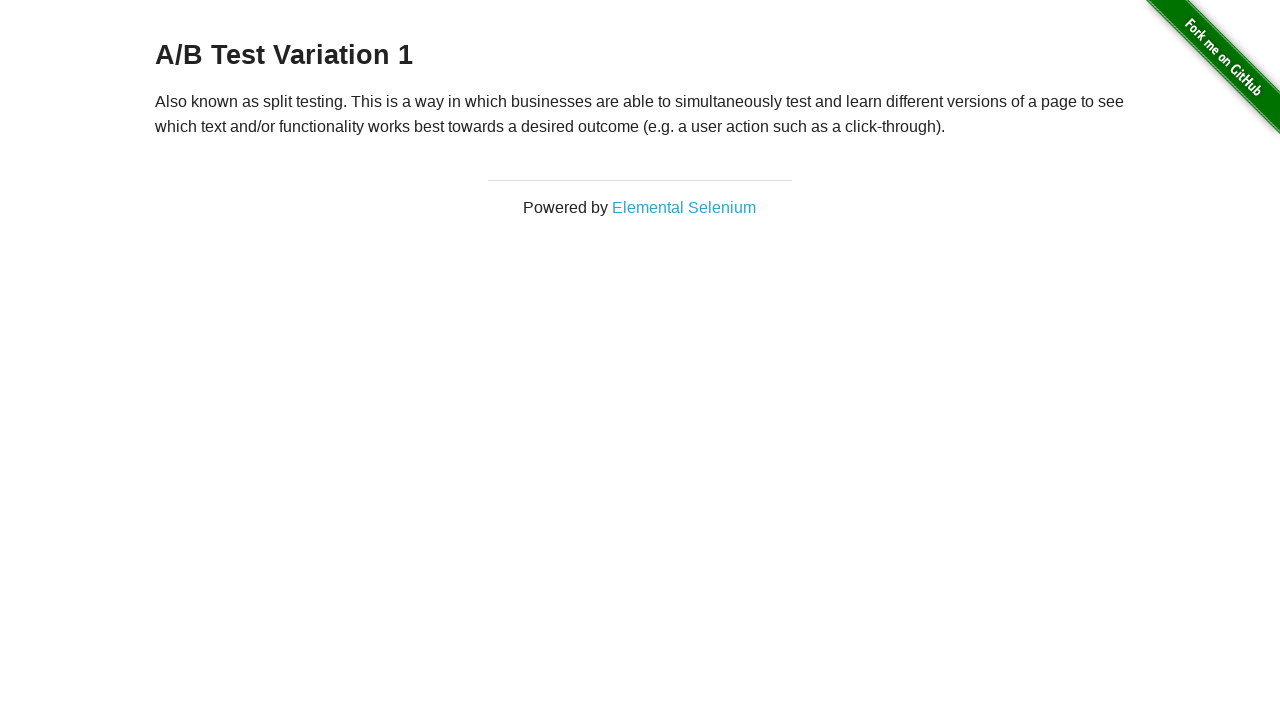

Retrieved initial heading text from h3 element
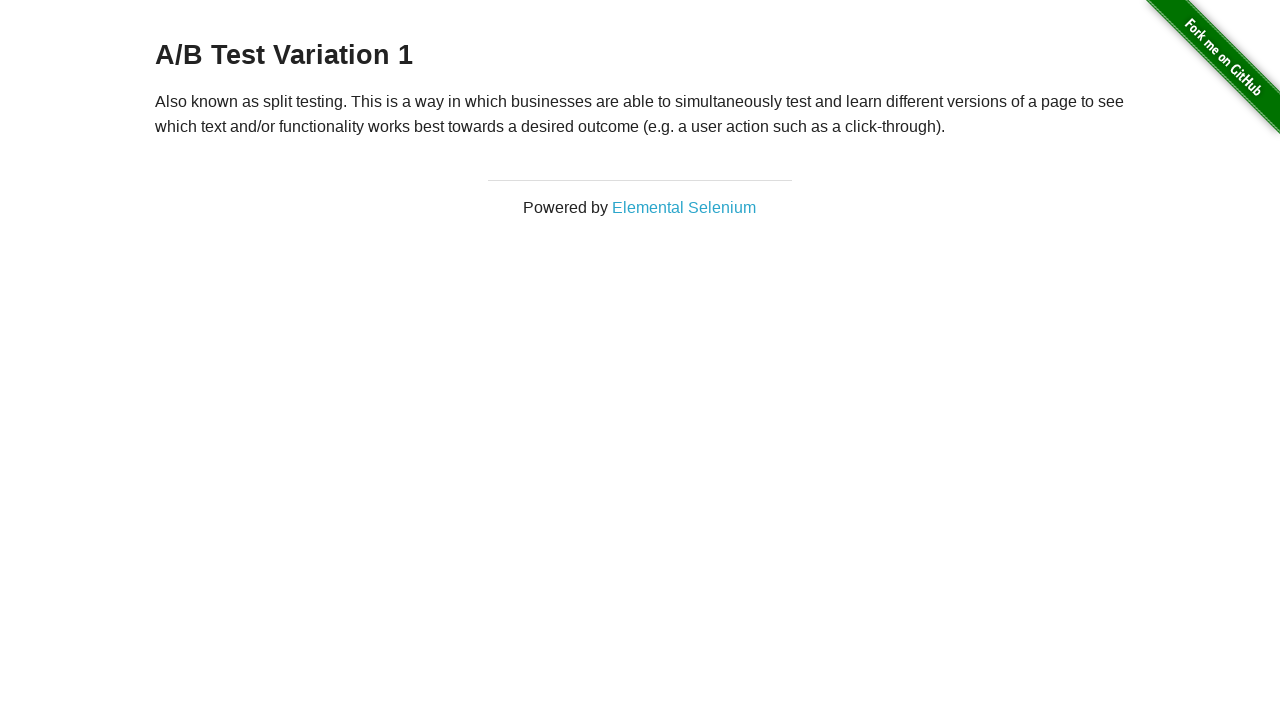

Verified initial heading is one of the A/B test variations
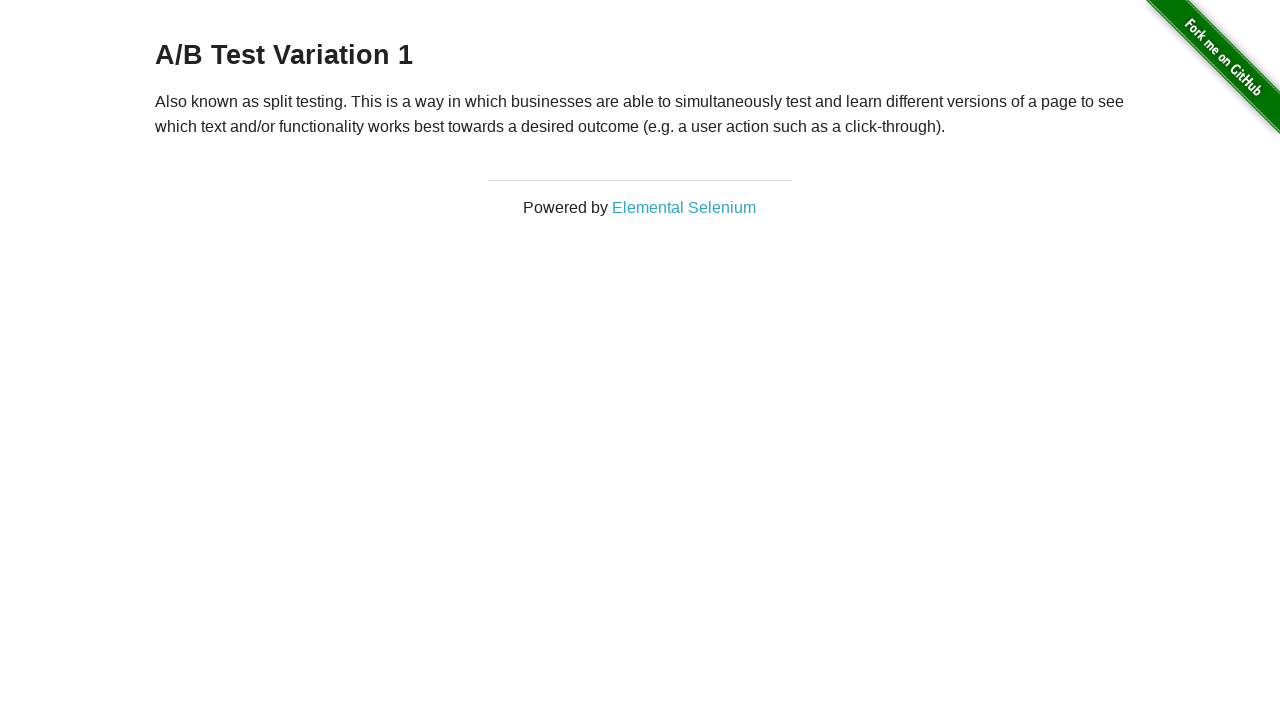

Added optimizelyOptOut cookie to context
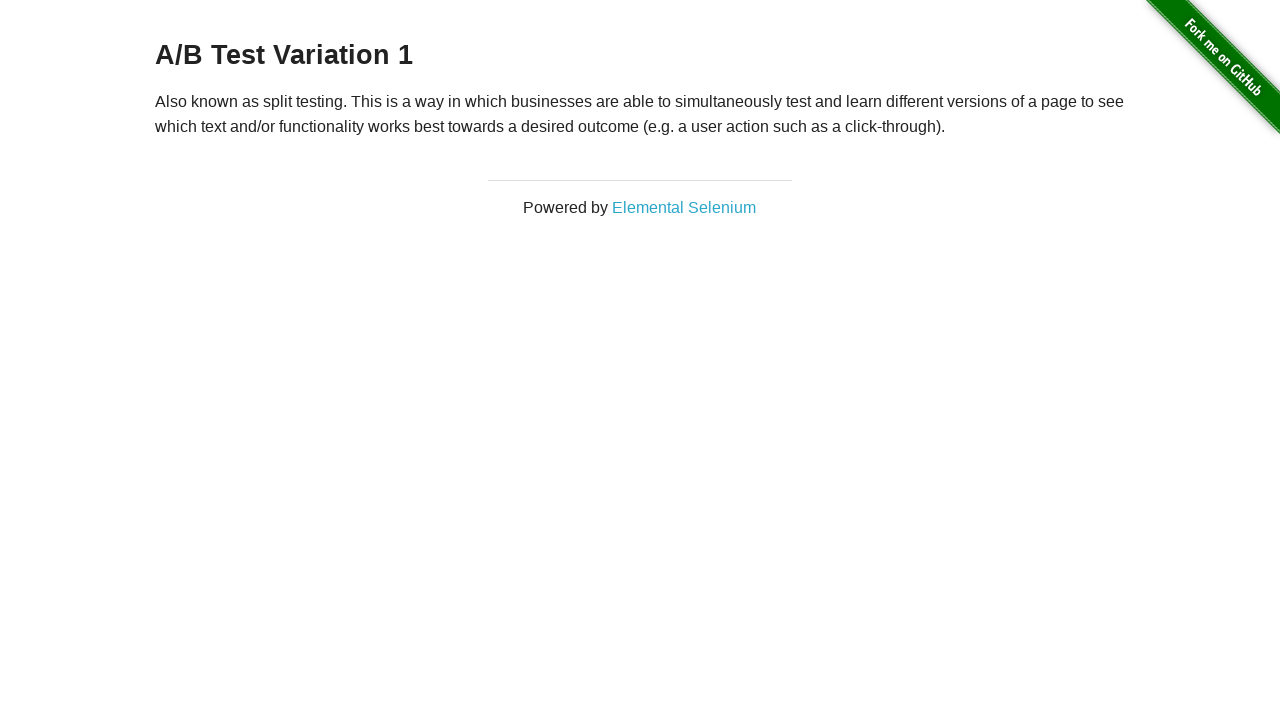

Reloaded page after adding opt-out cookie
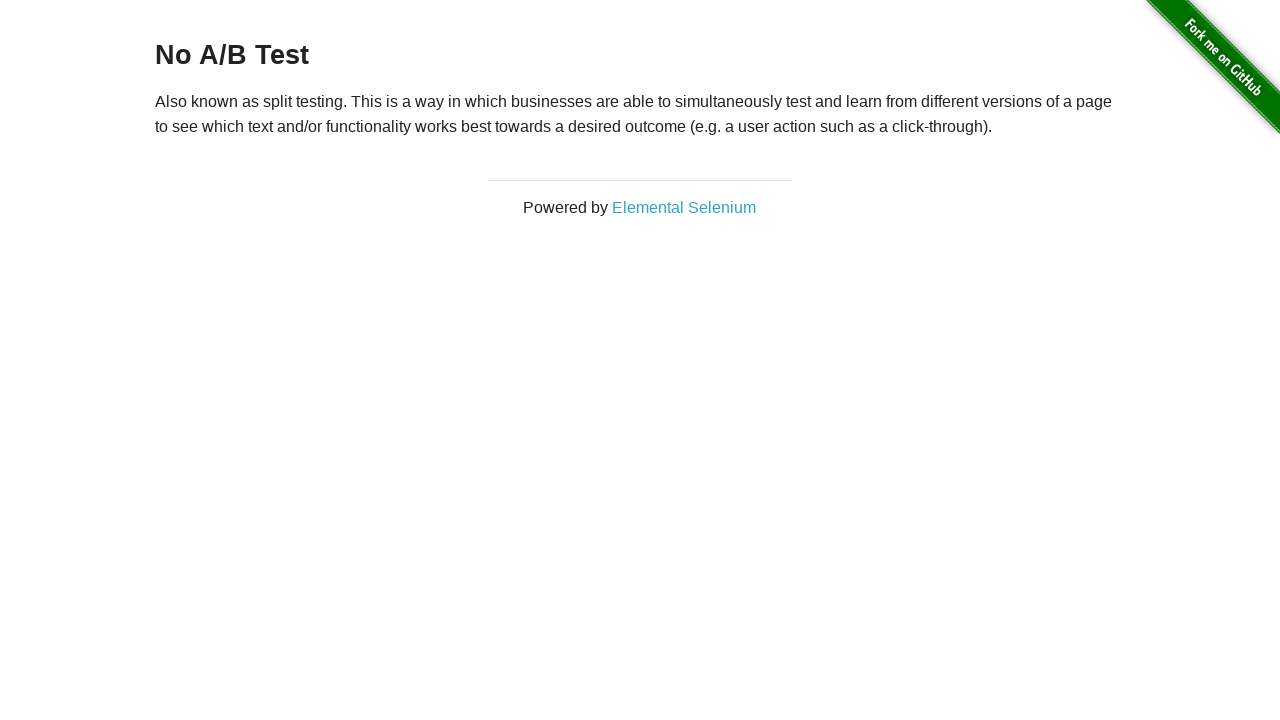

Retrieved heading text after page reload
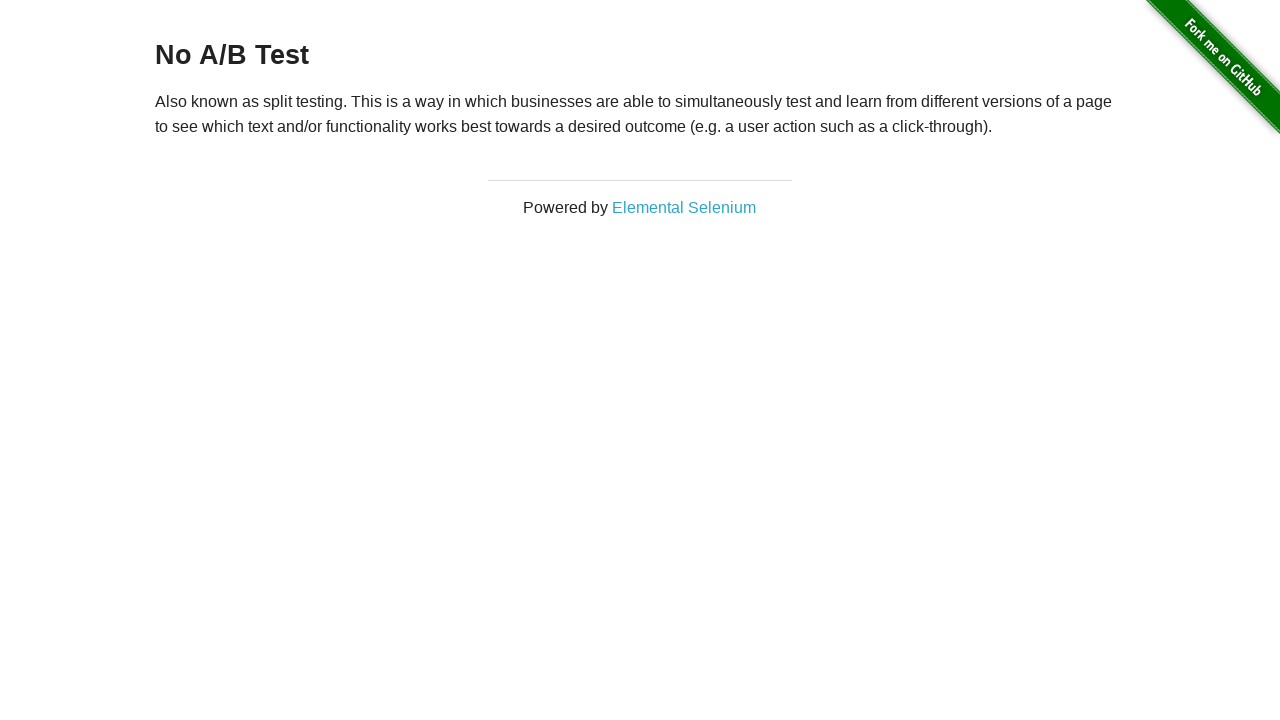

Verified heading displays 'No A/B Test' after opt-out
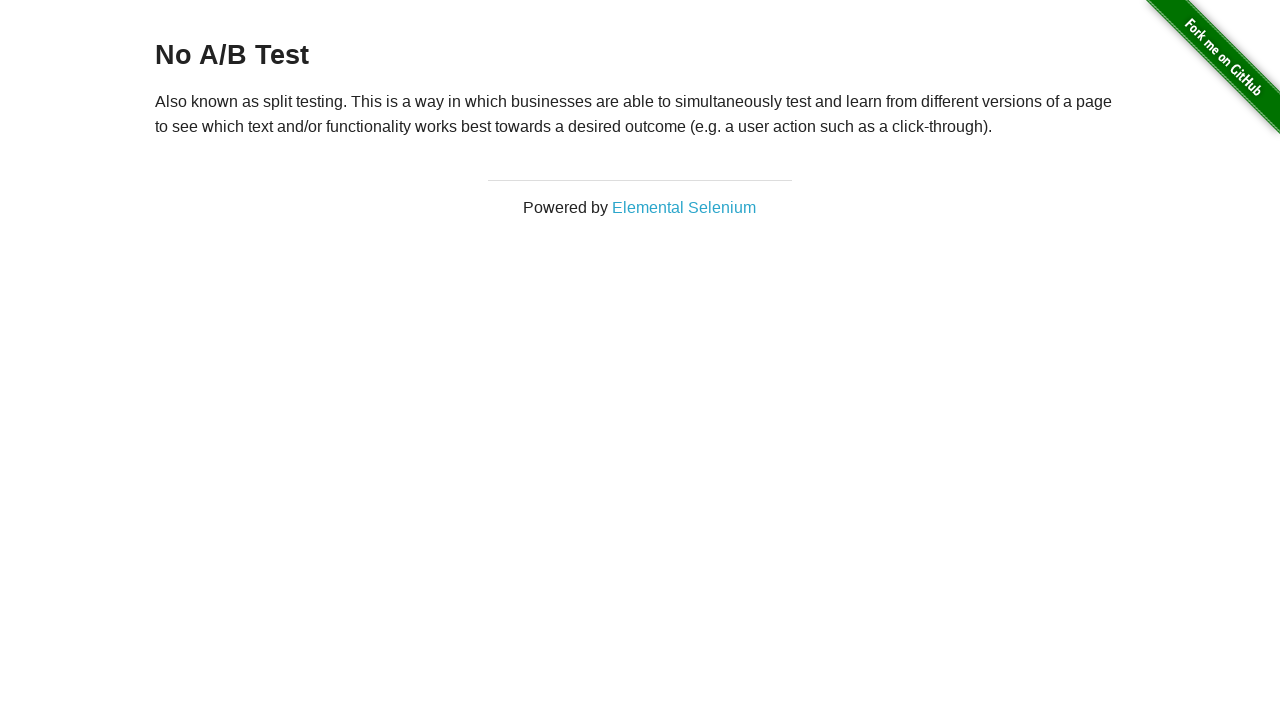

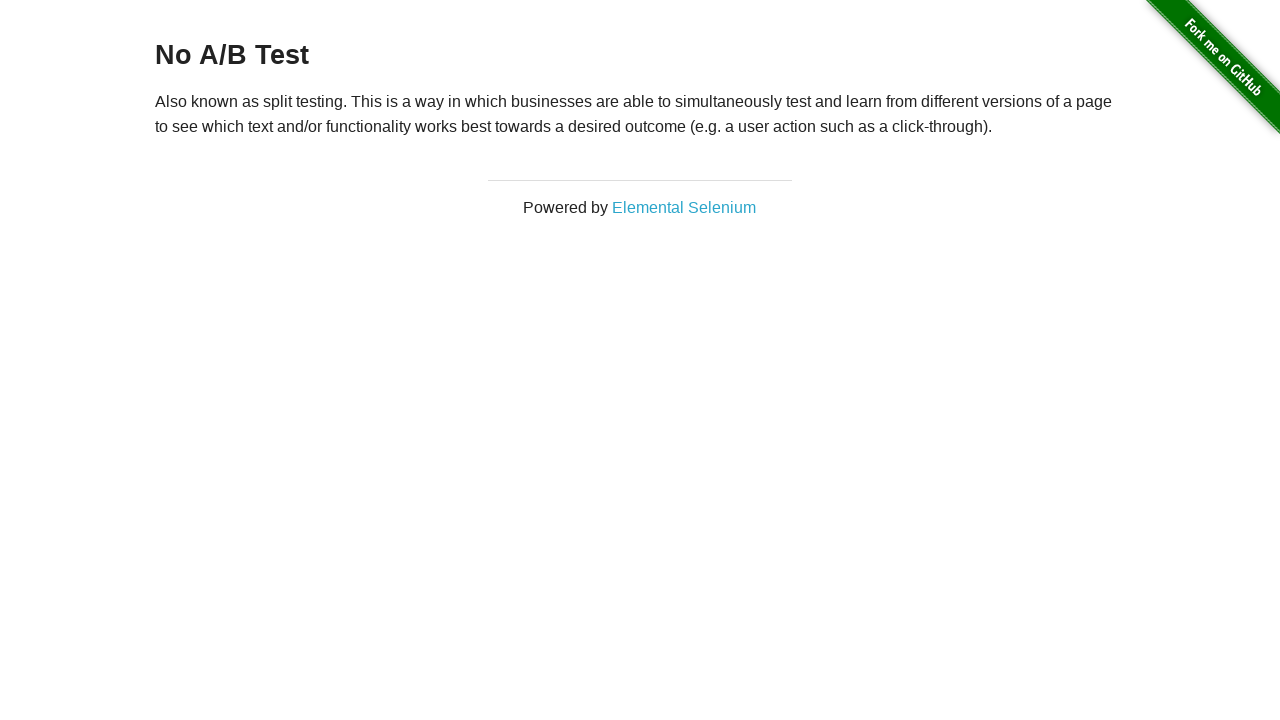